Navigates to a demo page with a context menu and maximizes the browser window

Starting URL: http://demo.guru99.com/test/simple_context_menu.html

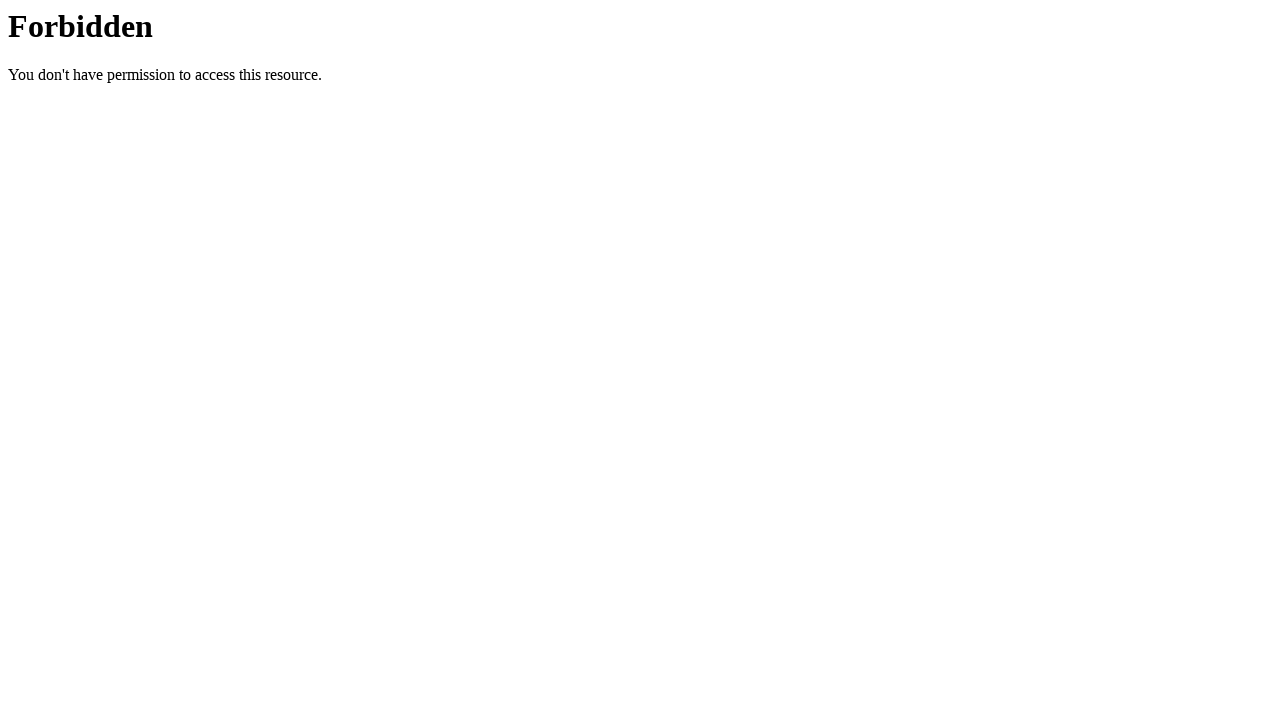

Page loaded and DOM content became interactive
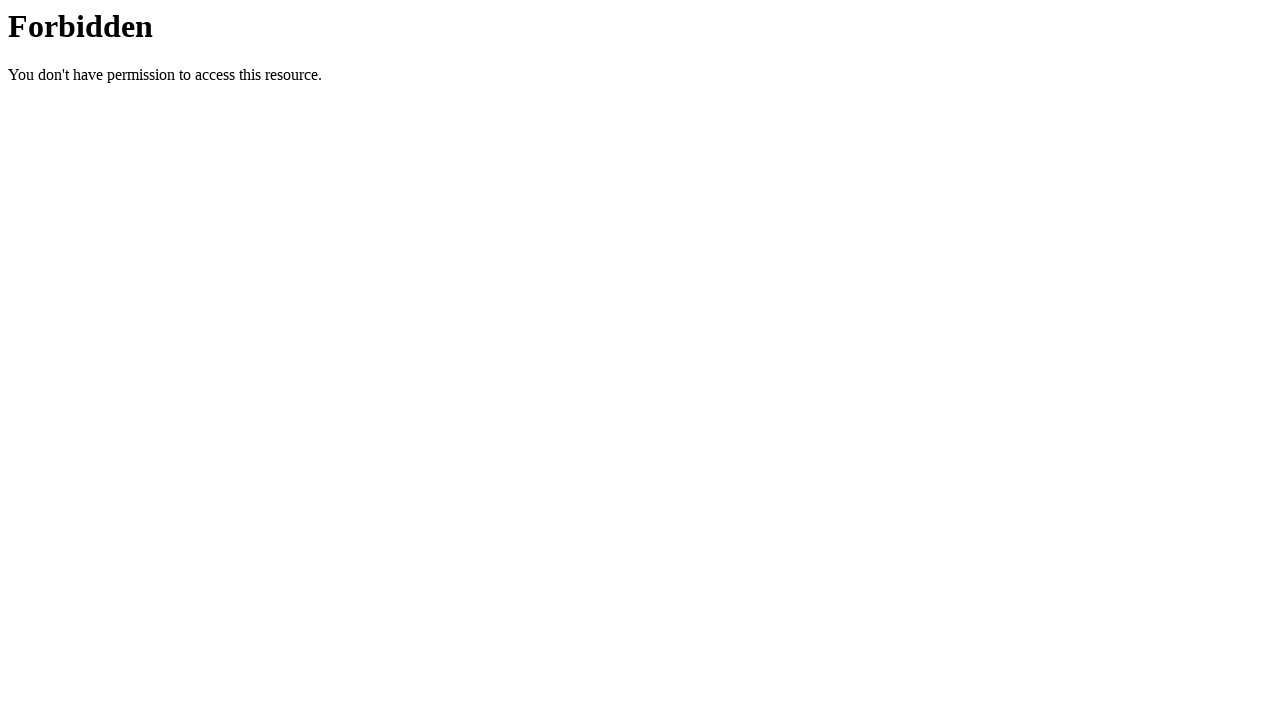

Navigated to Guru99 context menu demo page
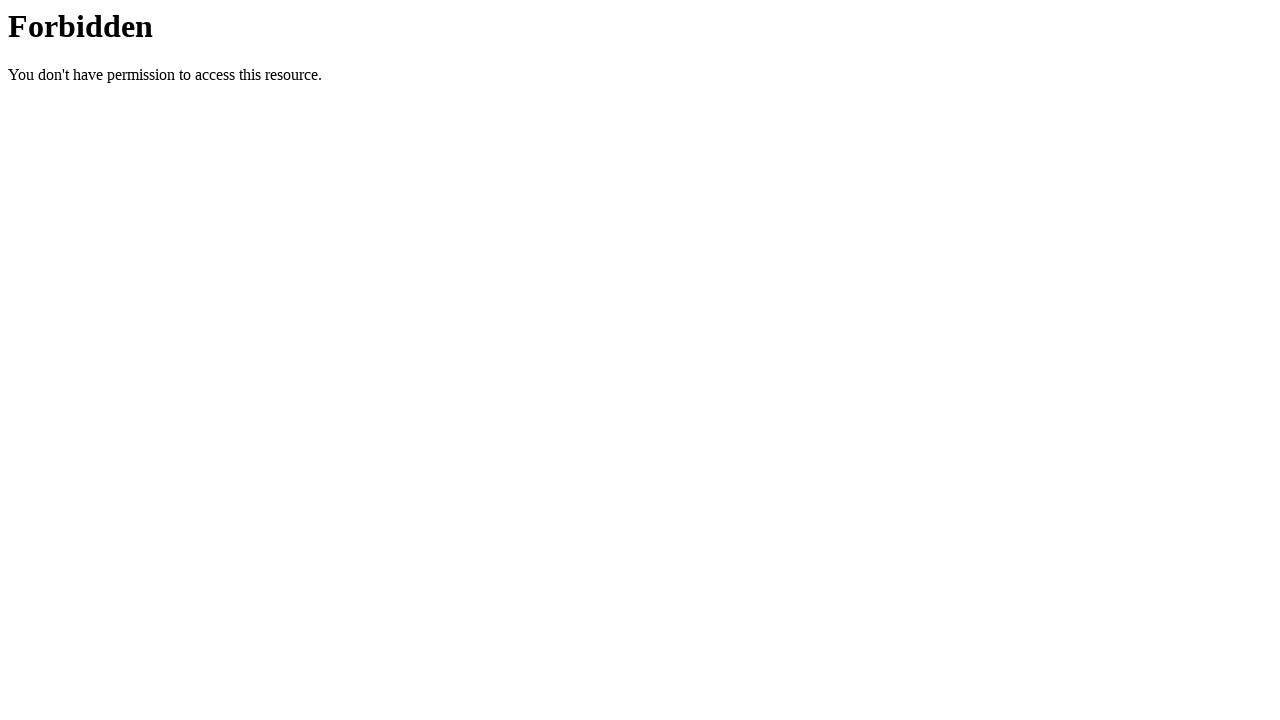

Maximized browser window to 1920x1080
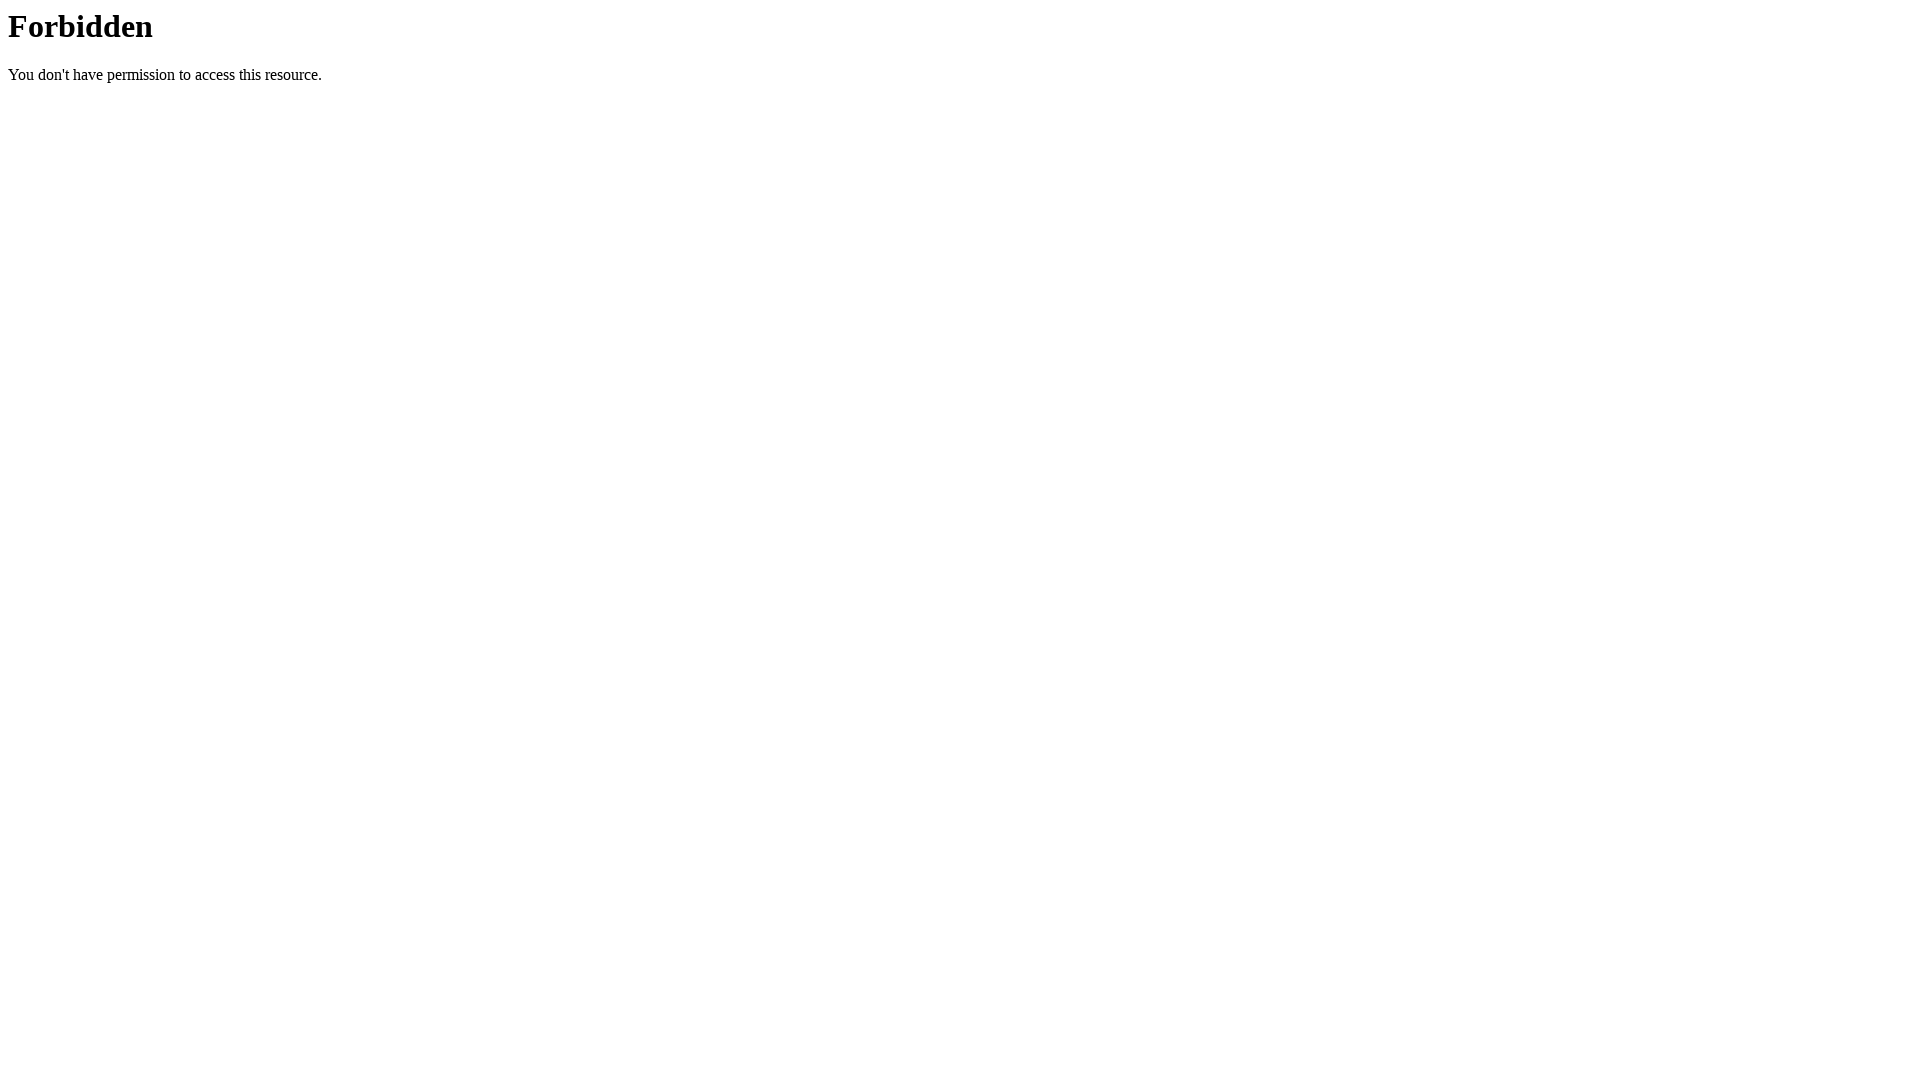

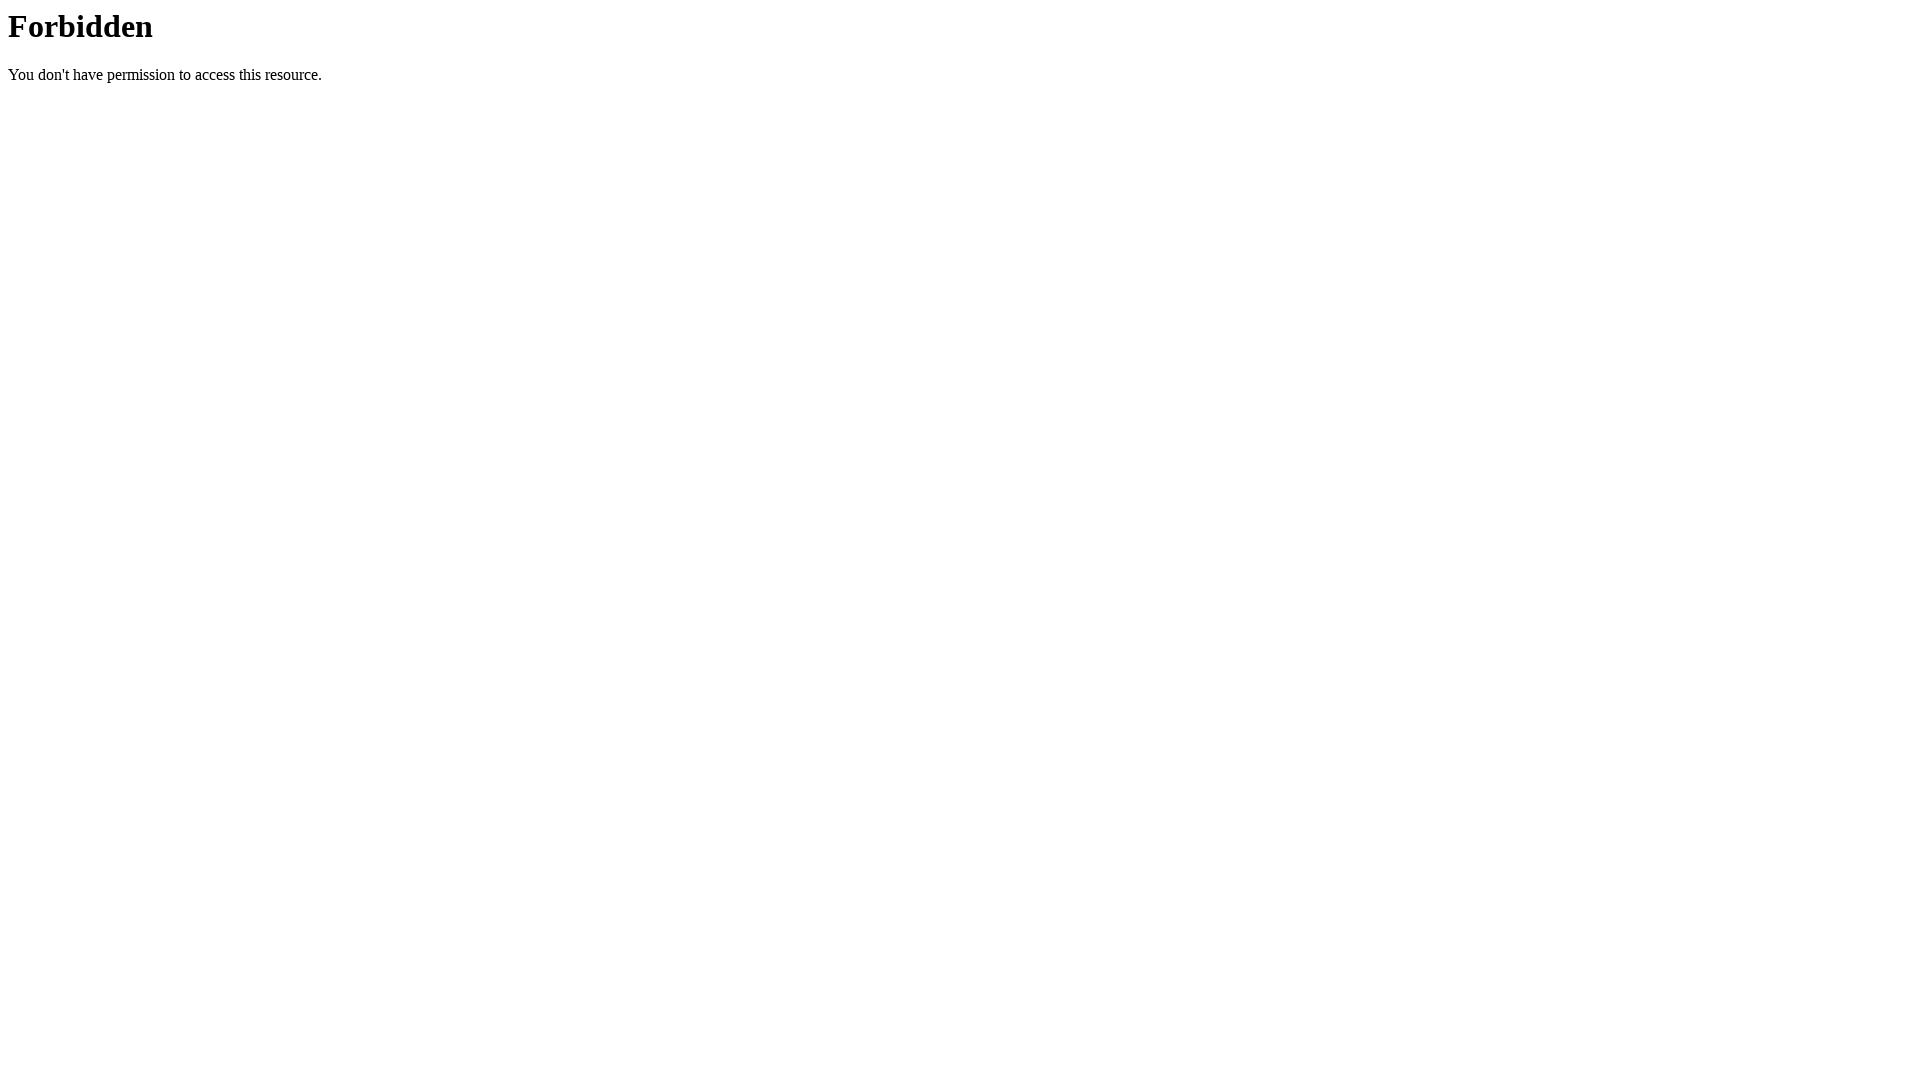